Tests navigation through the Join submenu to access the Memberships page

Starting URL: https://fwstaging-core.futurewomen.com/

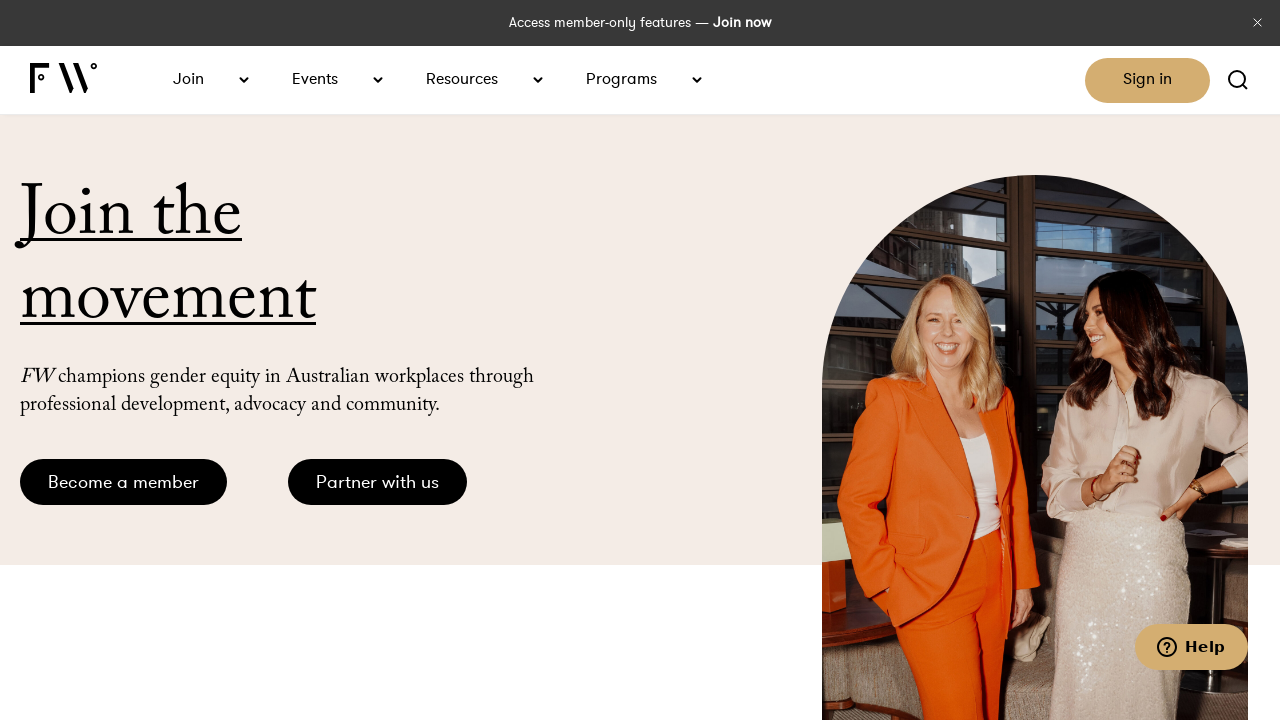

Clicked Join link in navbar at (196, 78) on internal:role=link[name="Join"s]
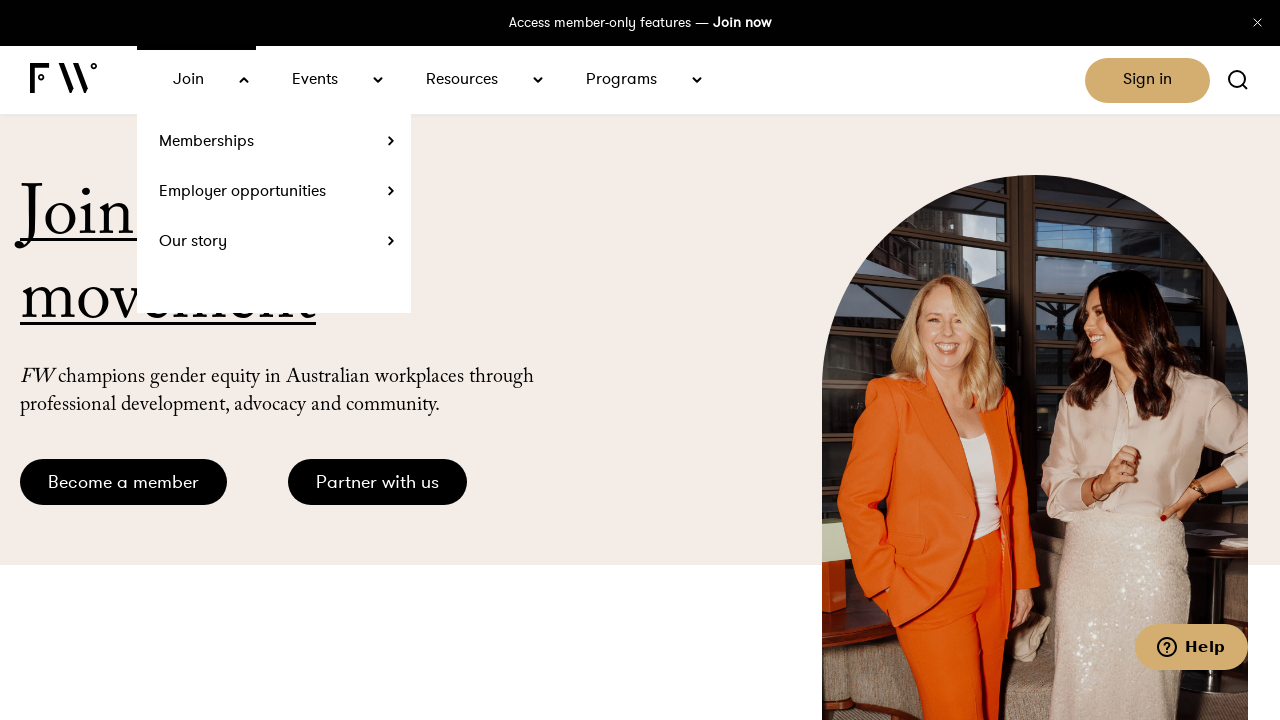

Clicked Memberships submenu item at (274, 140) on internal:role=link[name="Memberships"i]
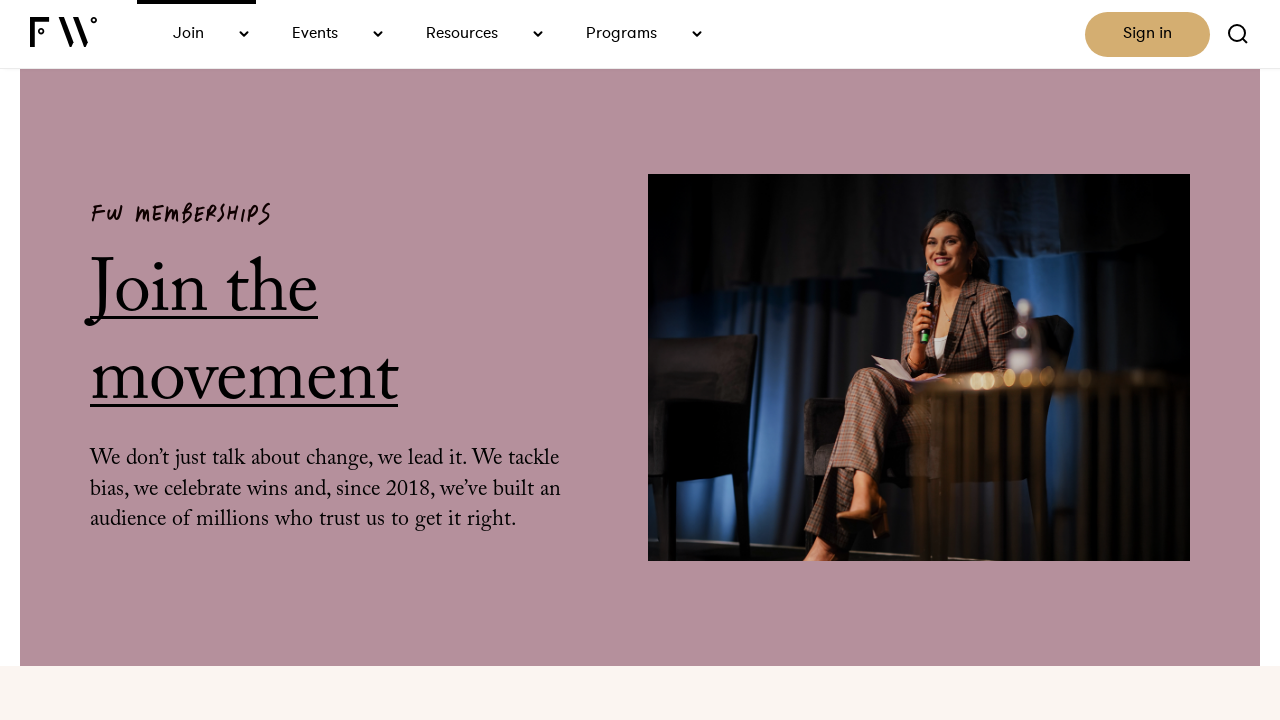

Verified page content by clicking 'Join the movement' text at (369, 337) on internal:text="Join the movement"s
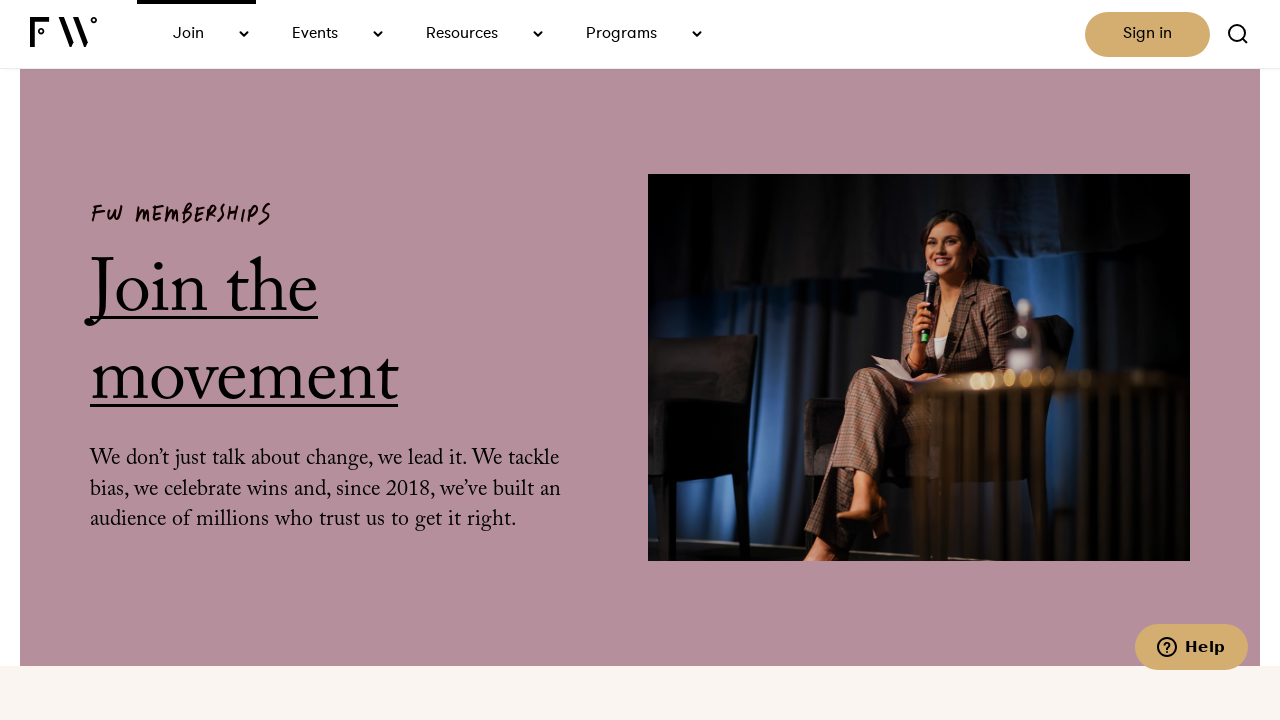

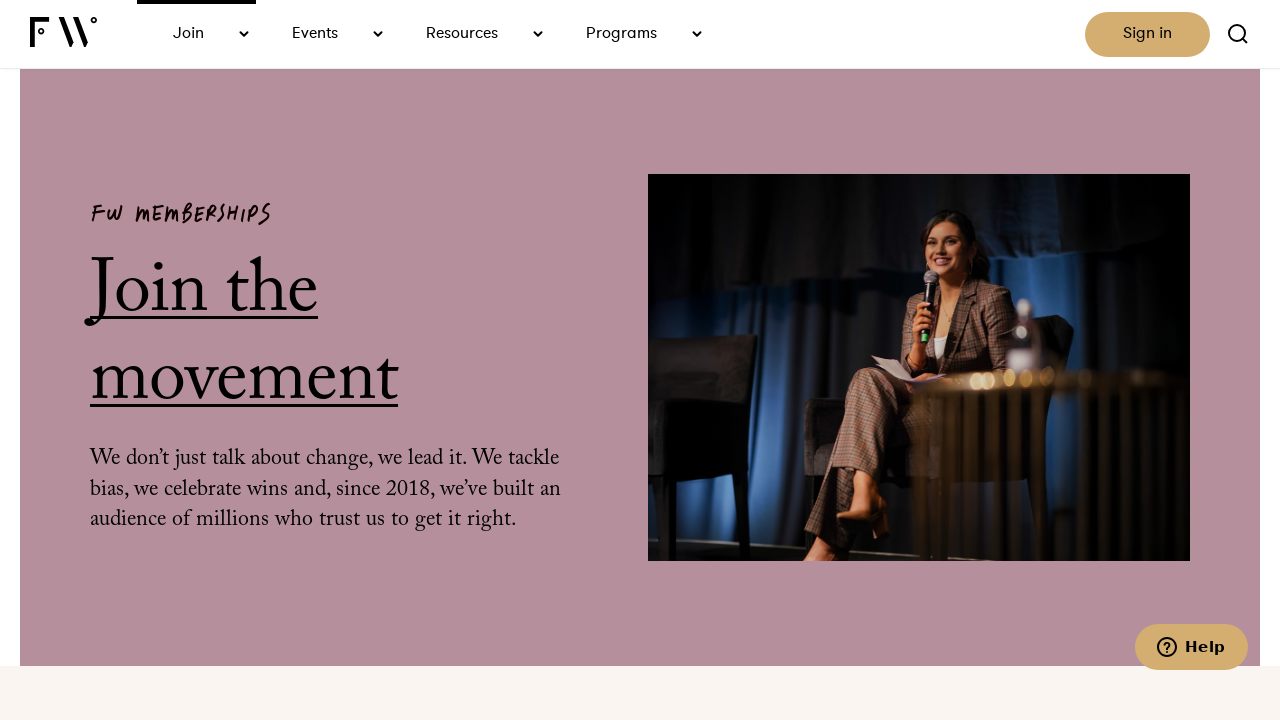